Tests JavaScript prompt popup handling by clicking the prompt button, entering text into the prompt, accepting it, and verifying the result message is displayed

Starting URL: https://the-internet.herokuapp.com/javascript_alerts

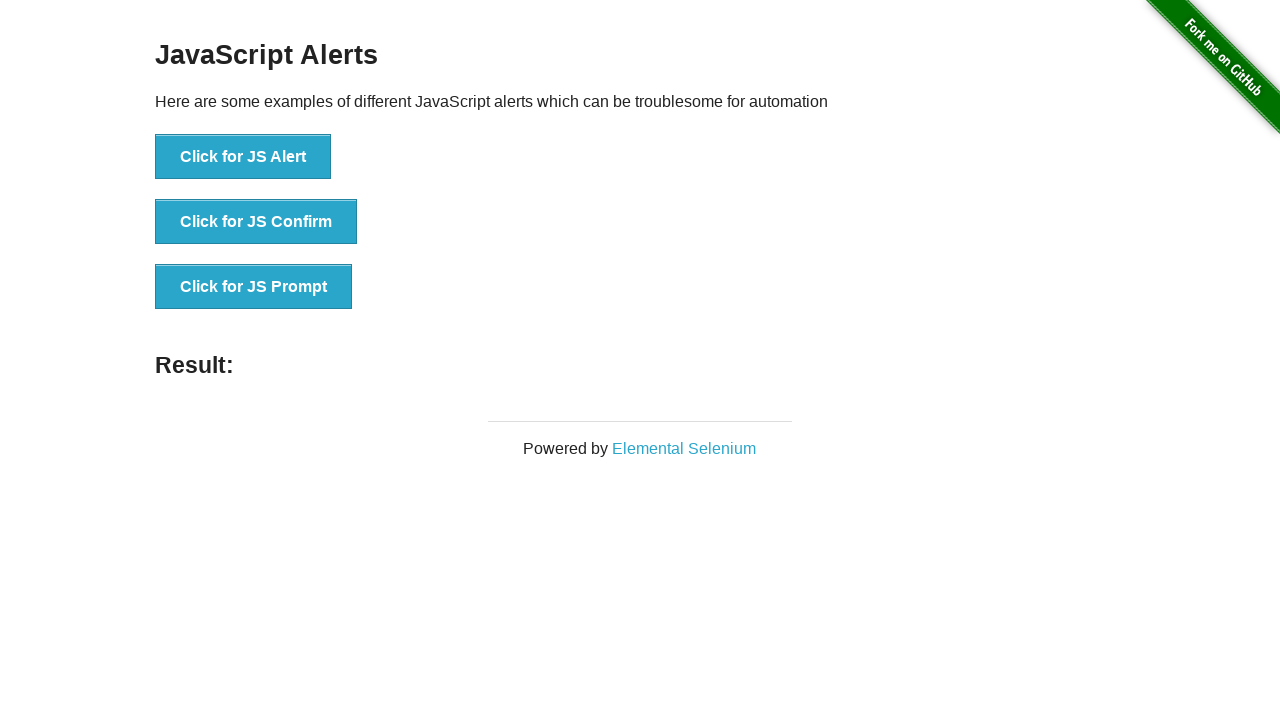

Clicked the JS Prompt button at (254, 287) on xpath=//button[text()='Click for JS Prompt']
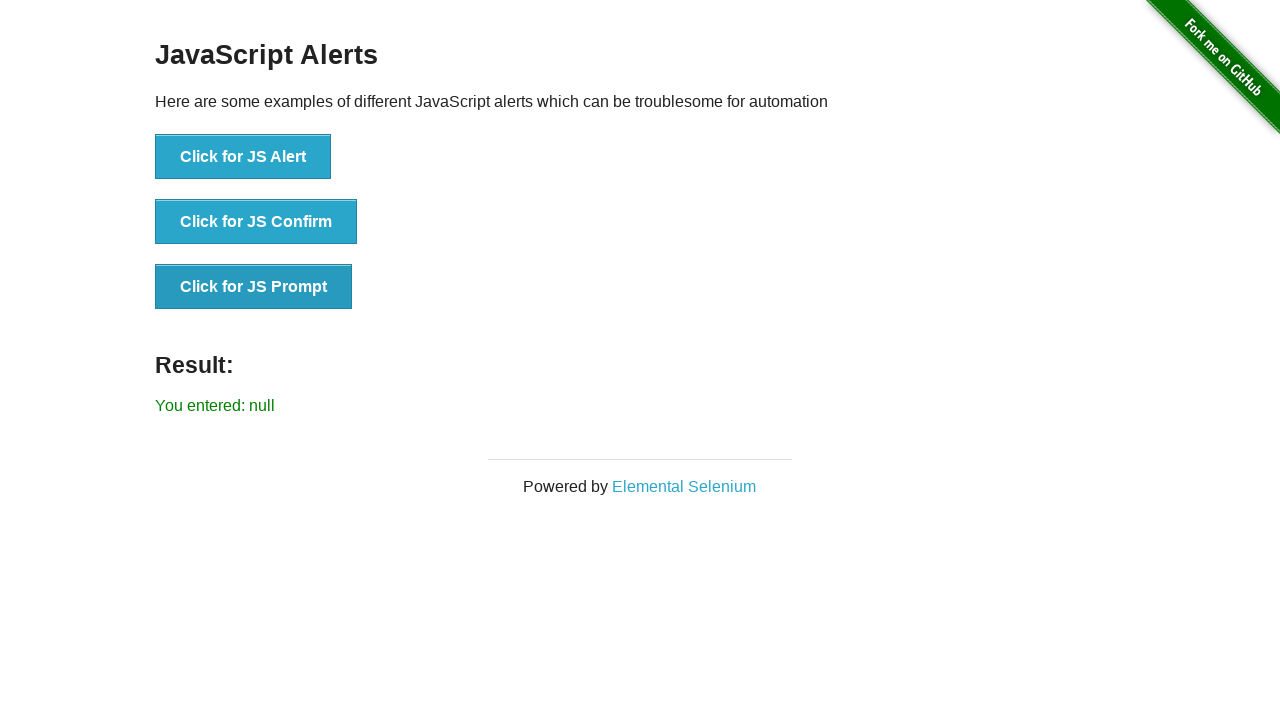

Registered dialog handler to accept prompt with 'selenium'
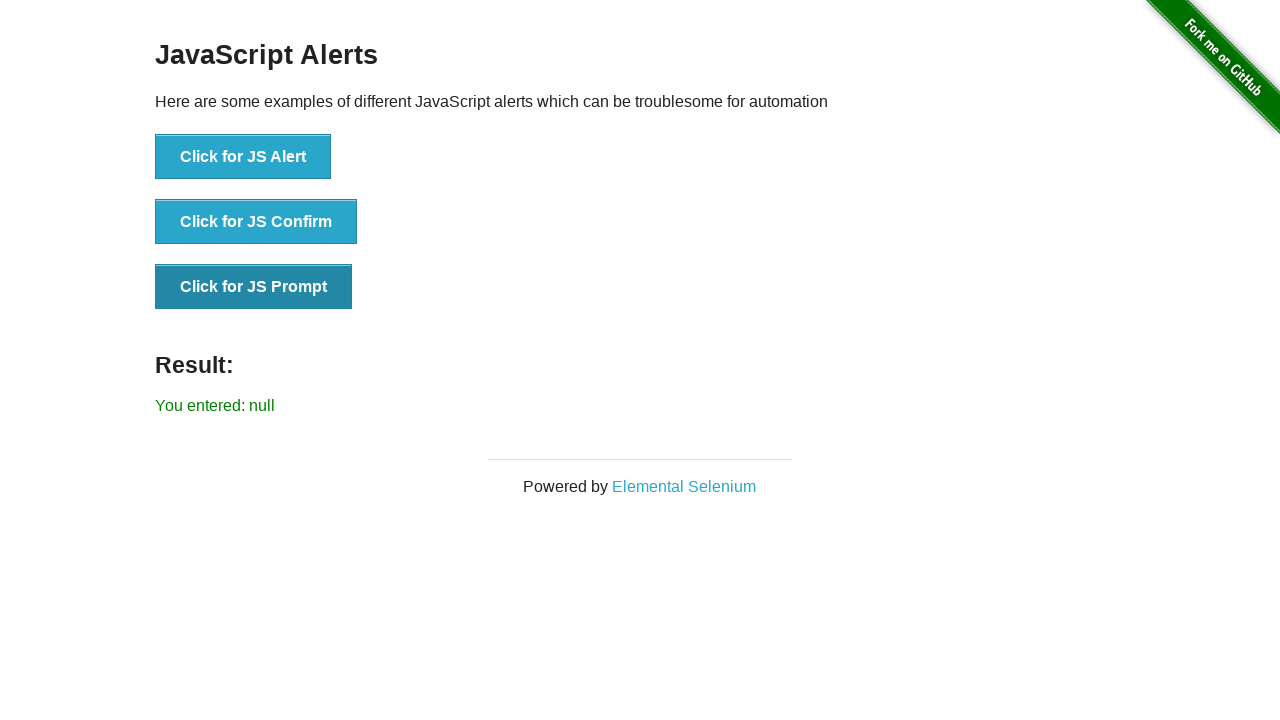

Registered one-time dialog handler
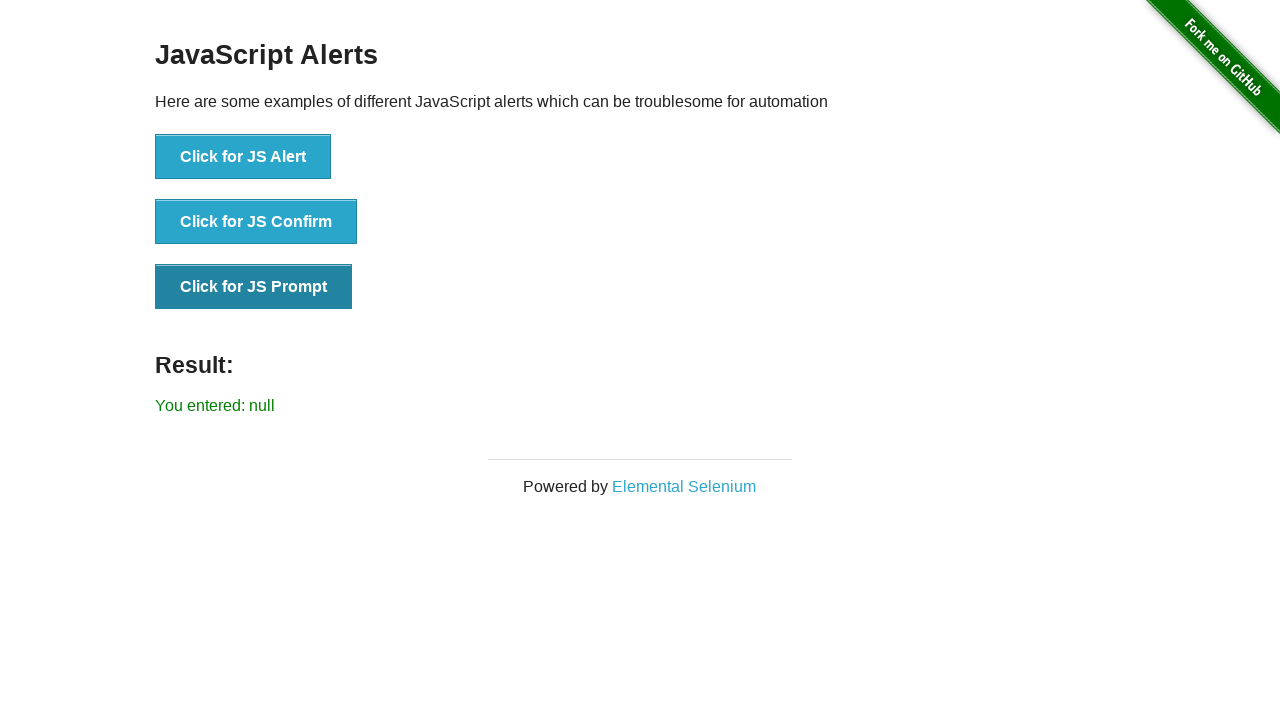

Clicked the JS Prompt button again to trigger dialog at (254, 287) on xpath=//button[text()='Click for JS Prompt']
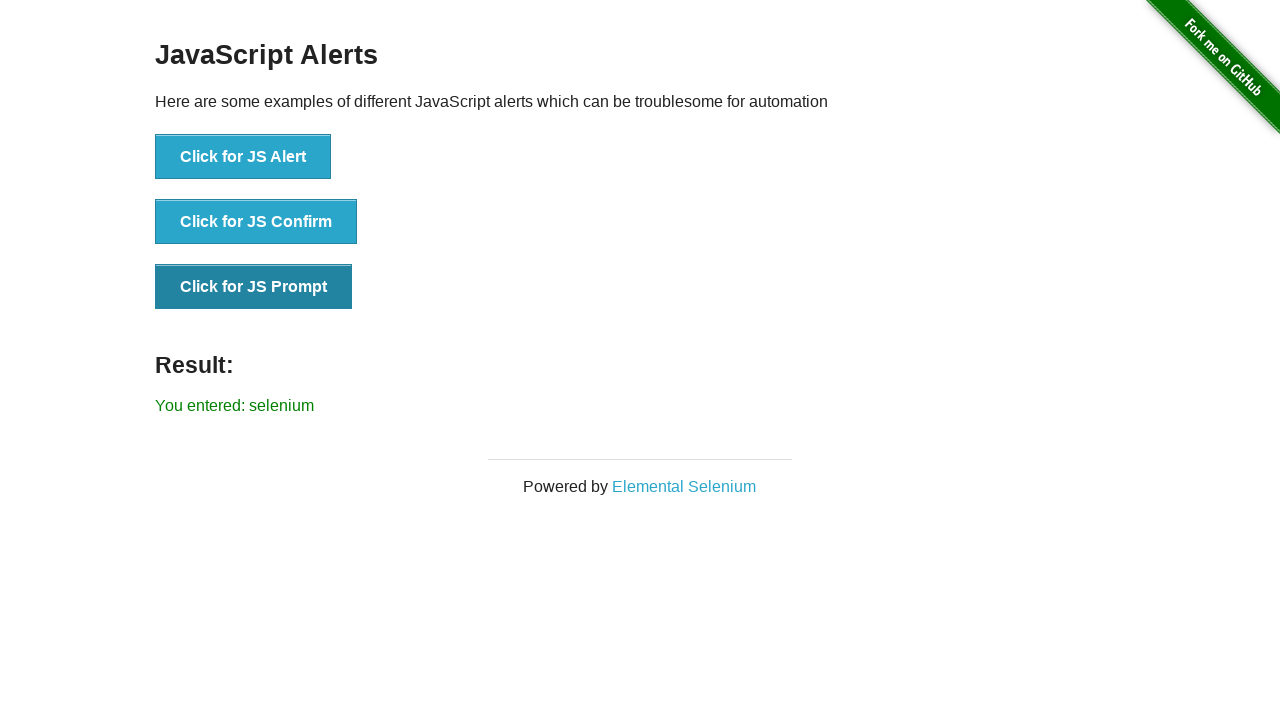

Result message appeared after accepting prompt with 'selenium'
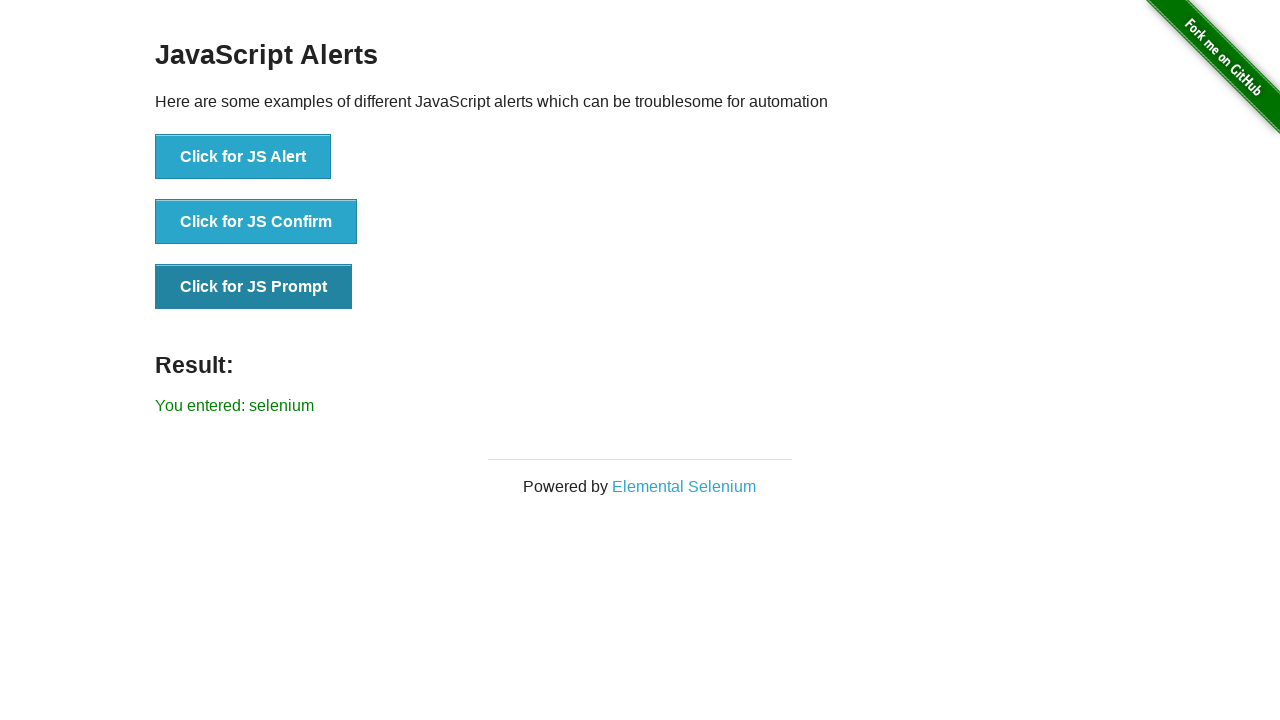

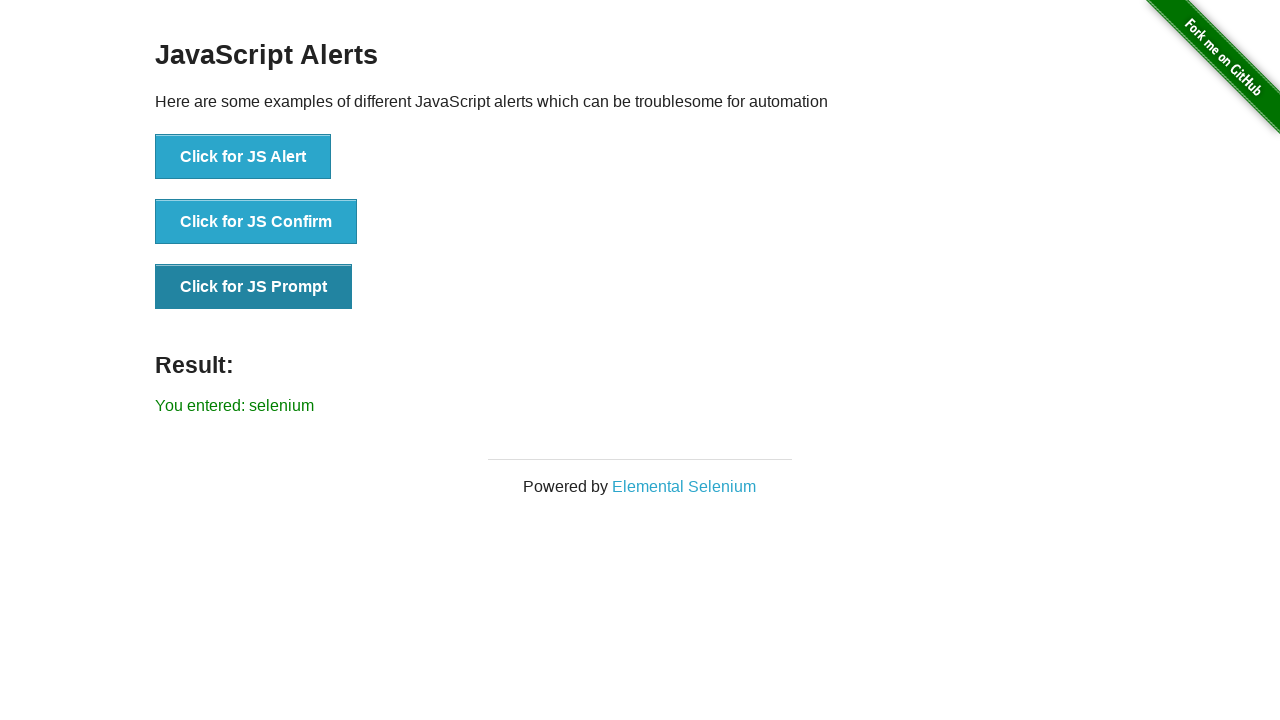